Tests AJAX date picker functionality by verifying initial state shows no selected dates, clicking on a date, and verifying the selected date is displayed after AJAX loading completes.

Starting URL: https://demos.telerik.com/aspnet-ajax/ajaxloadingpanel/functionality/explicit-show-hide/defaultcs.aspx

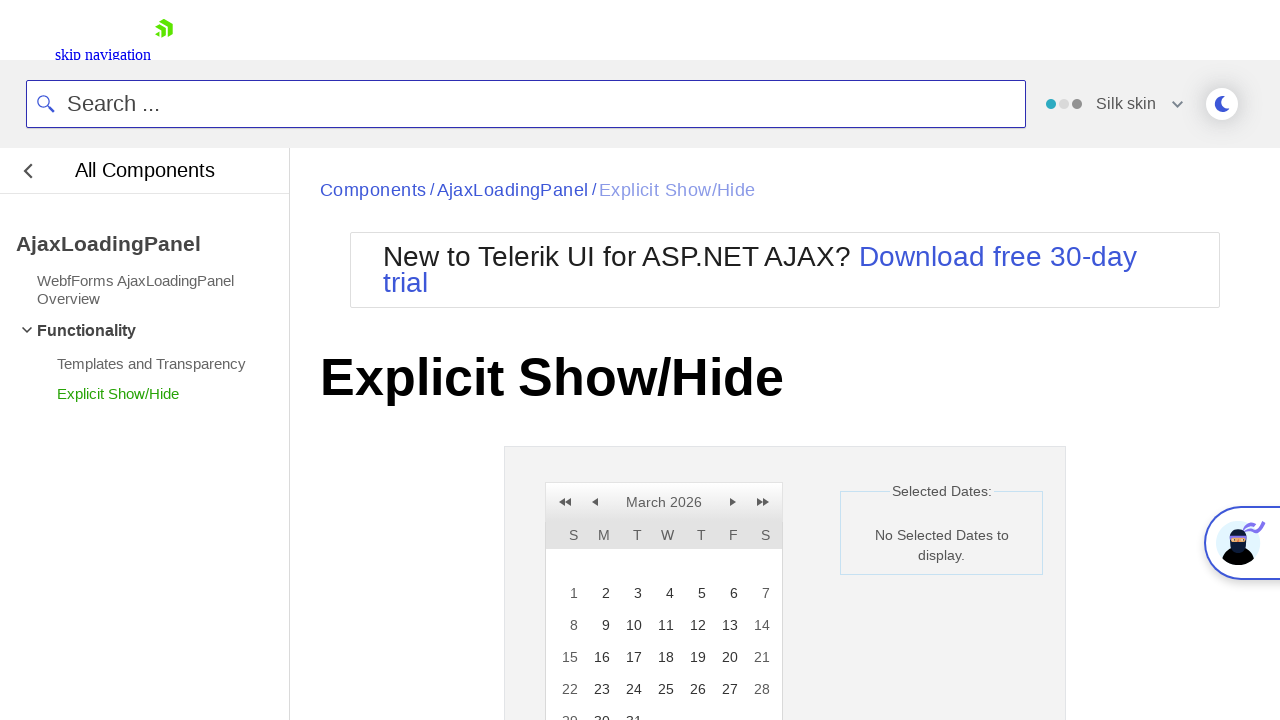

Date picker panel became visible
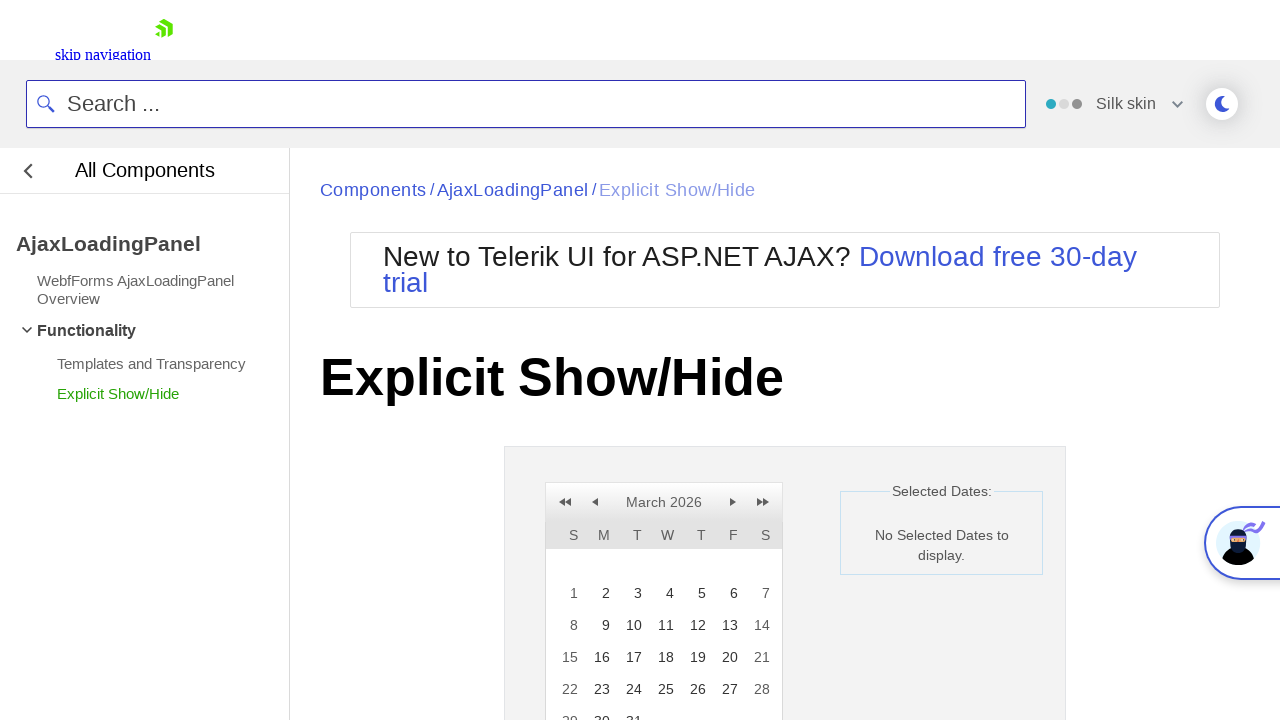

Label element became visible
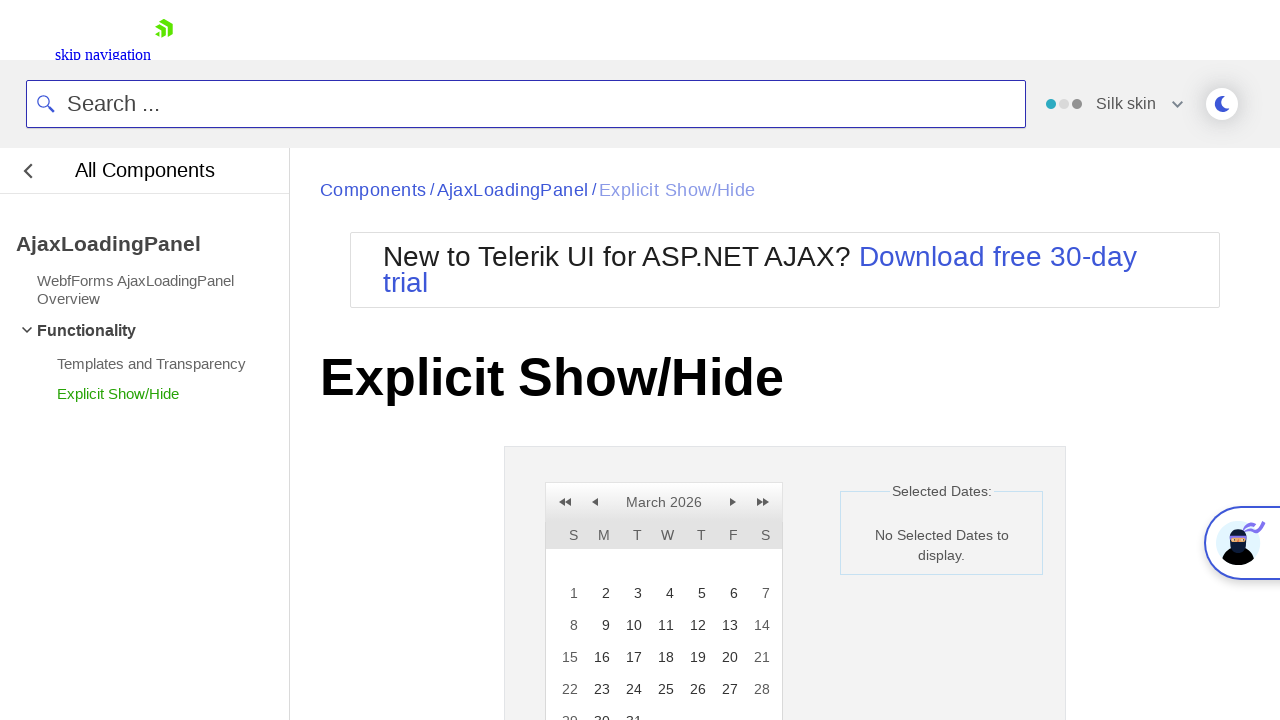

Verified initial state shows 'No Selected Dates to display.'
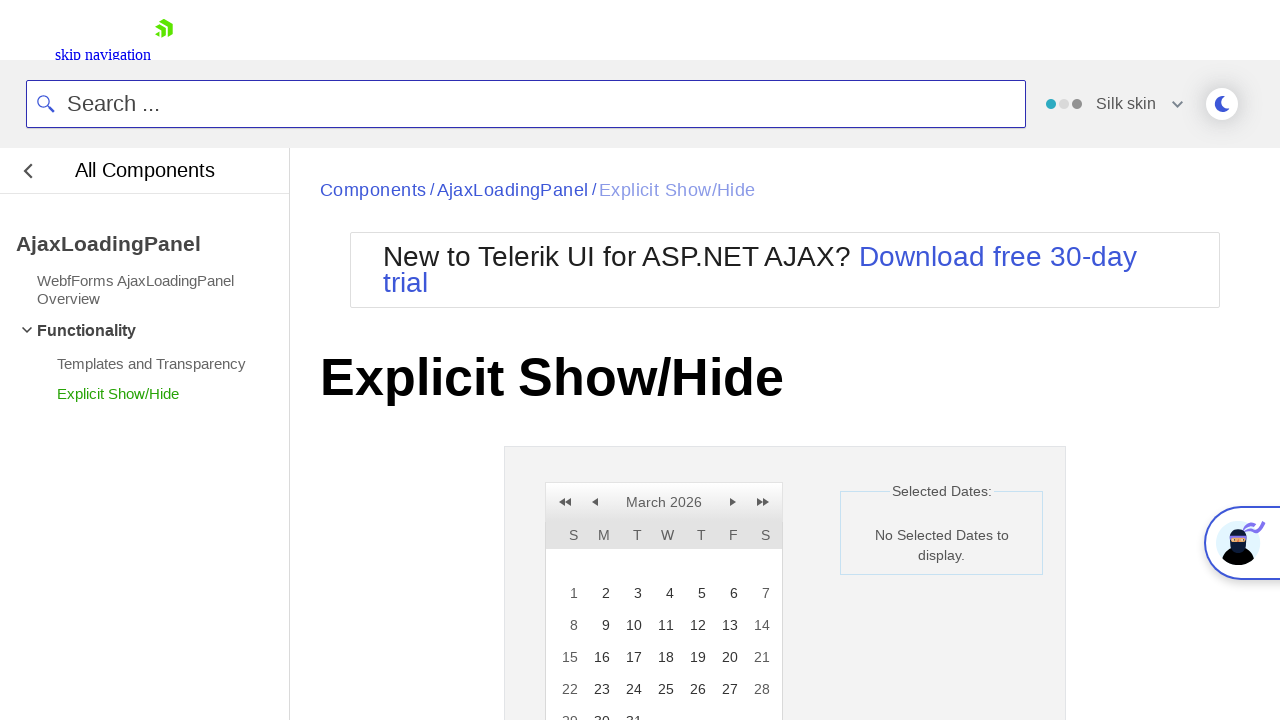

Clicked on day 18 in the calendar at (664, 657) on xpath=//td/a[text()='18']
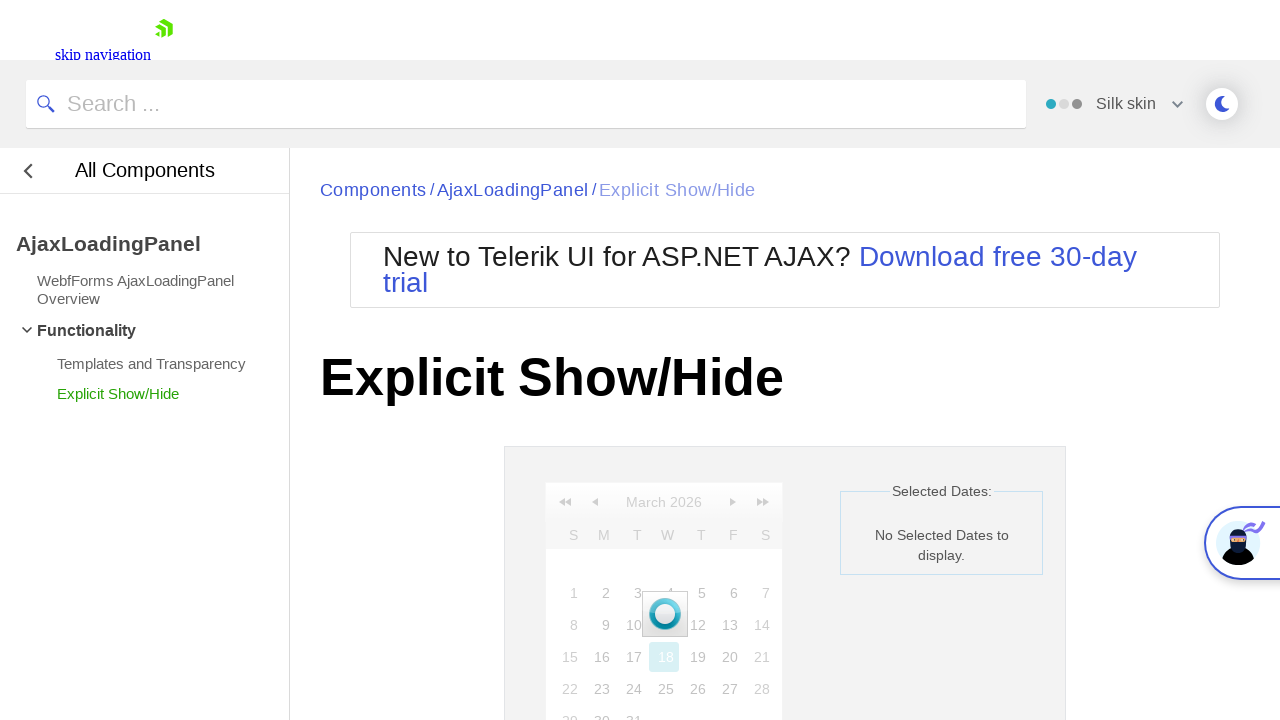

AJAX loading indicator disappeared after selecting date
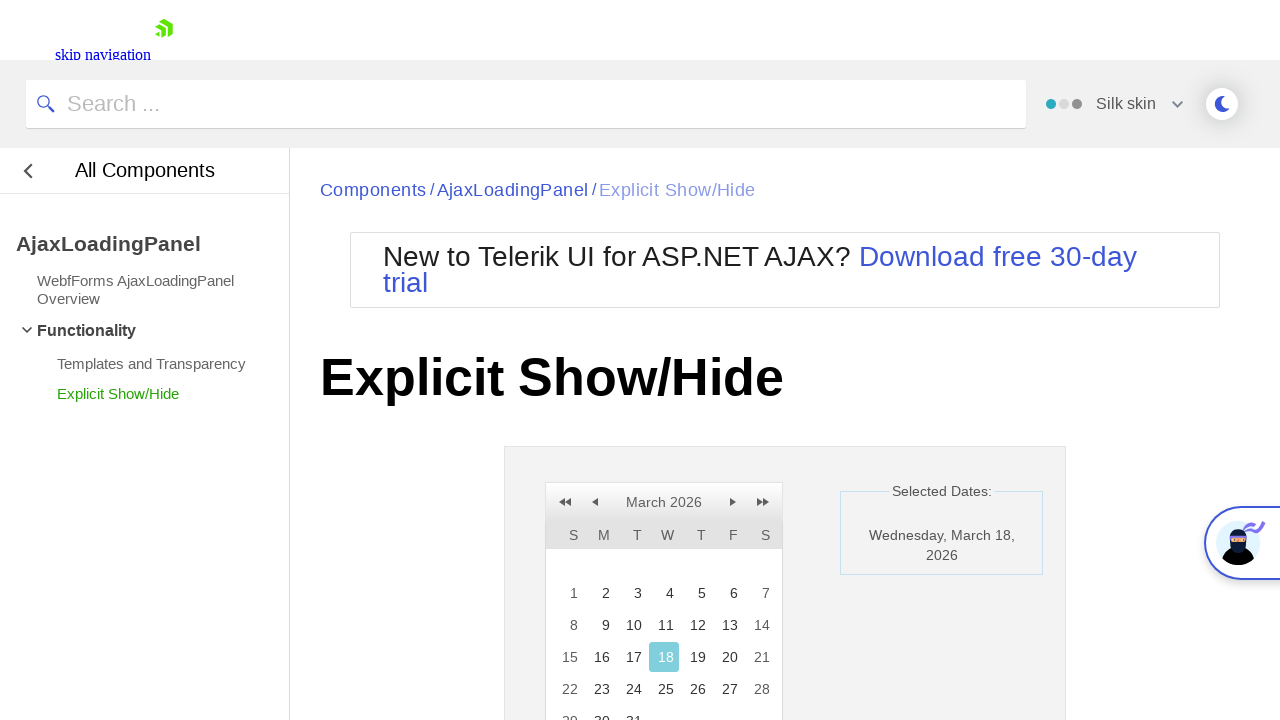

Verified that selected date 18 is now displayed in the label
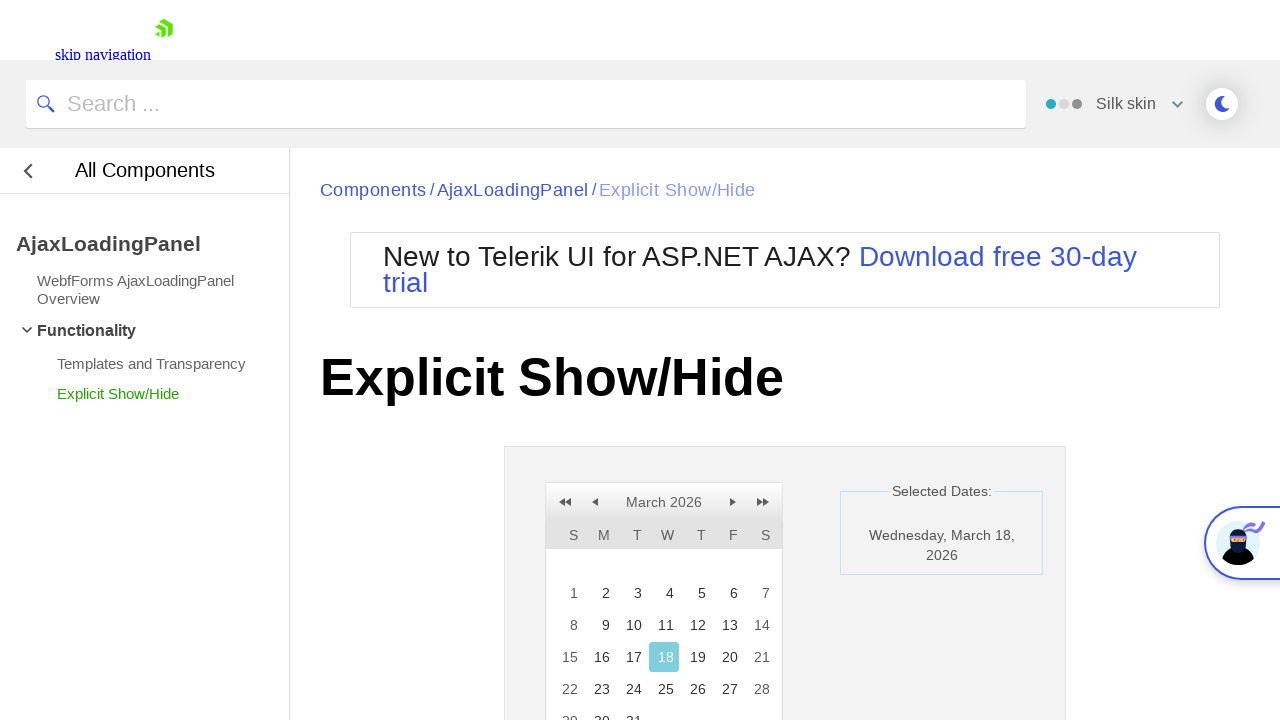

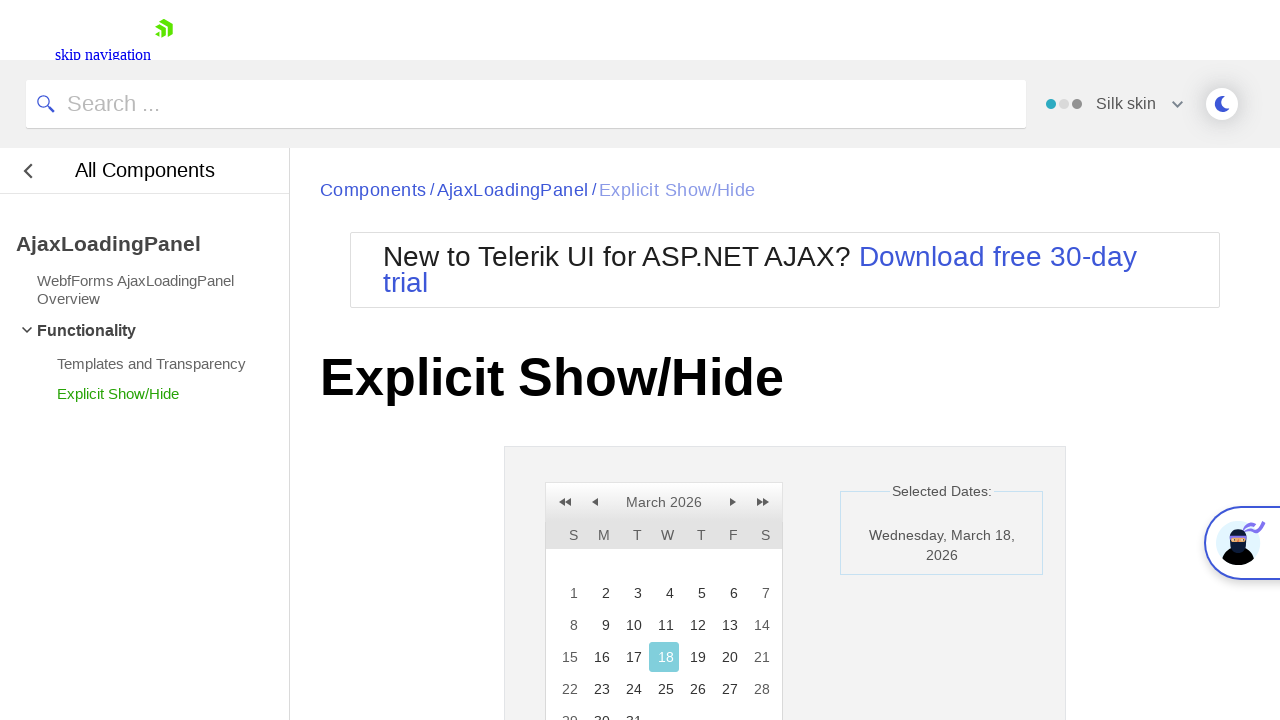